Tests form filling functionality by entering data into various fields including name, email, phone, address, selecting gender radio button, and checking a day checkbox

Starting URL: https://testautomationpractice.blogspot.com/

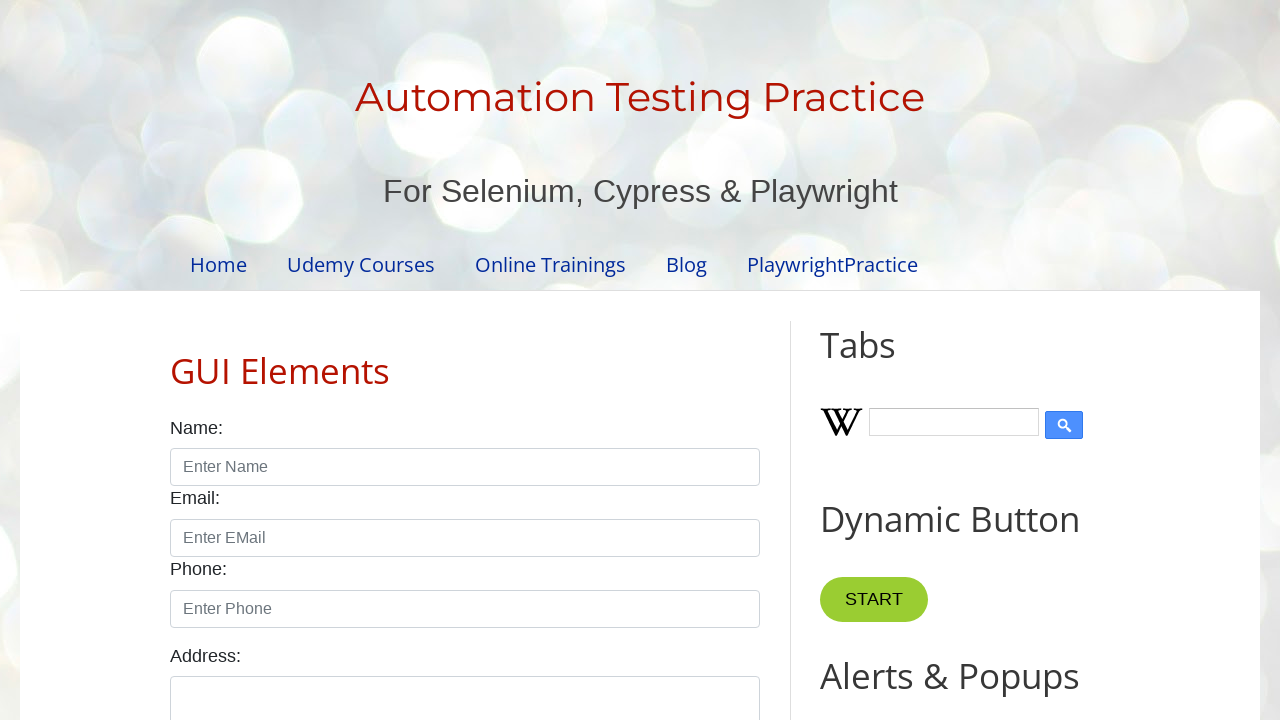

Filled name field with 'Kumaran' on //input[starts-with(@id,'name')]
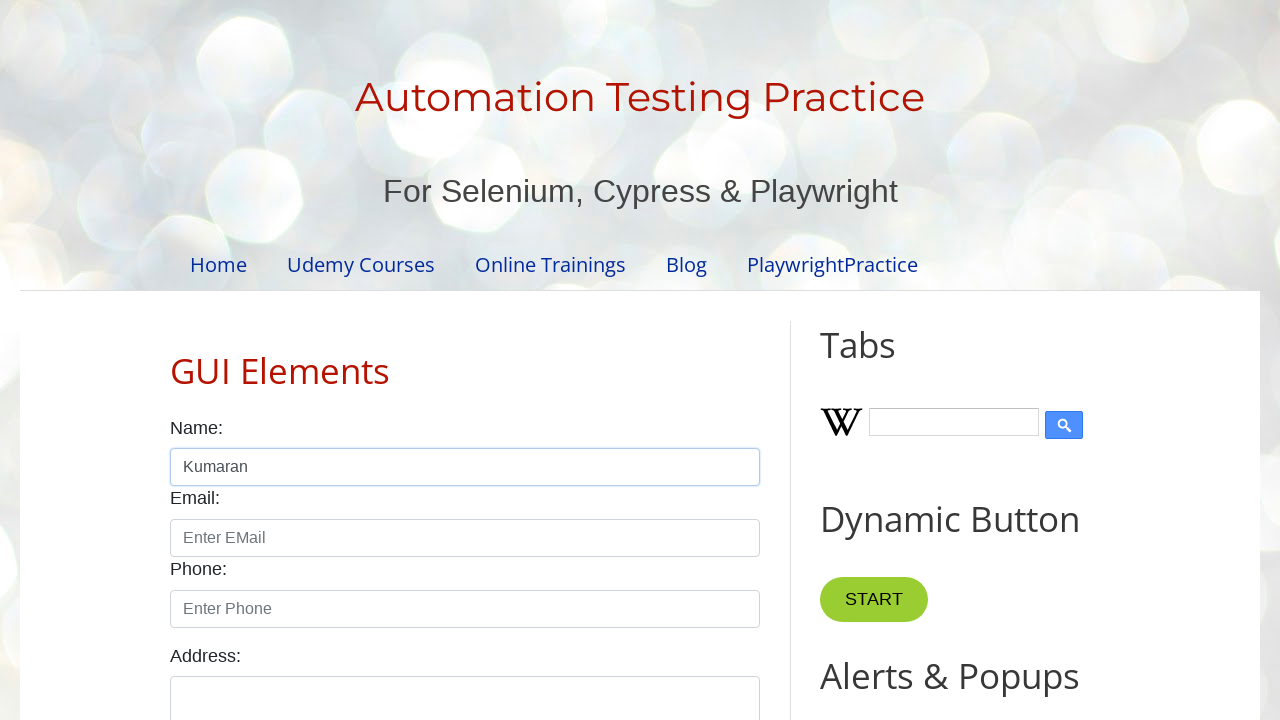

Filled email field with 'kumaran@gmail.com' on //input[starts-with(@id,'email')]
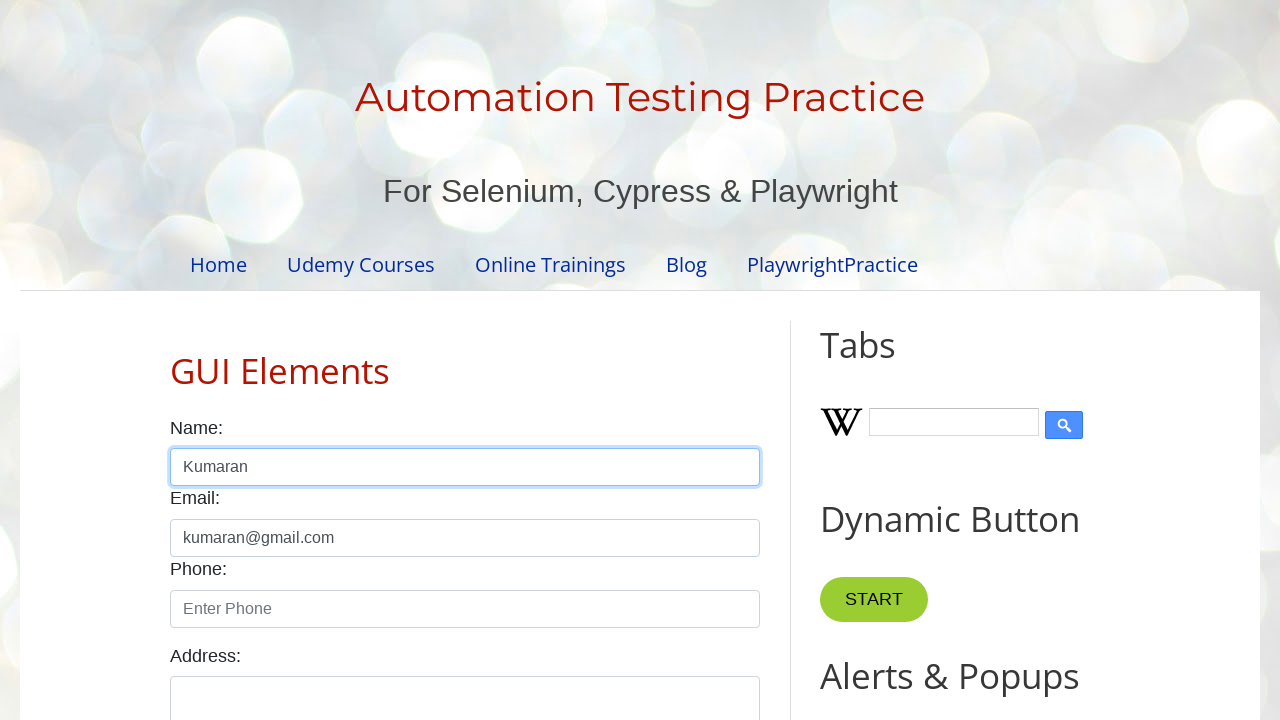

Filled phone number field with '9578603546' on //input[starts-with(@id,'phone')]
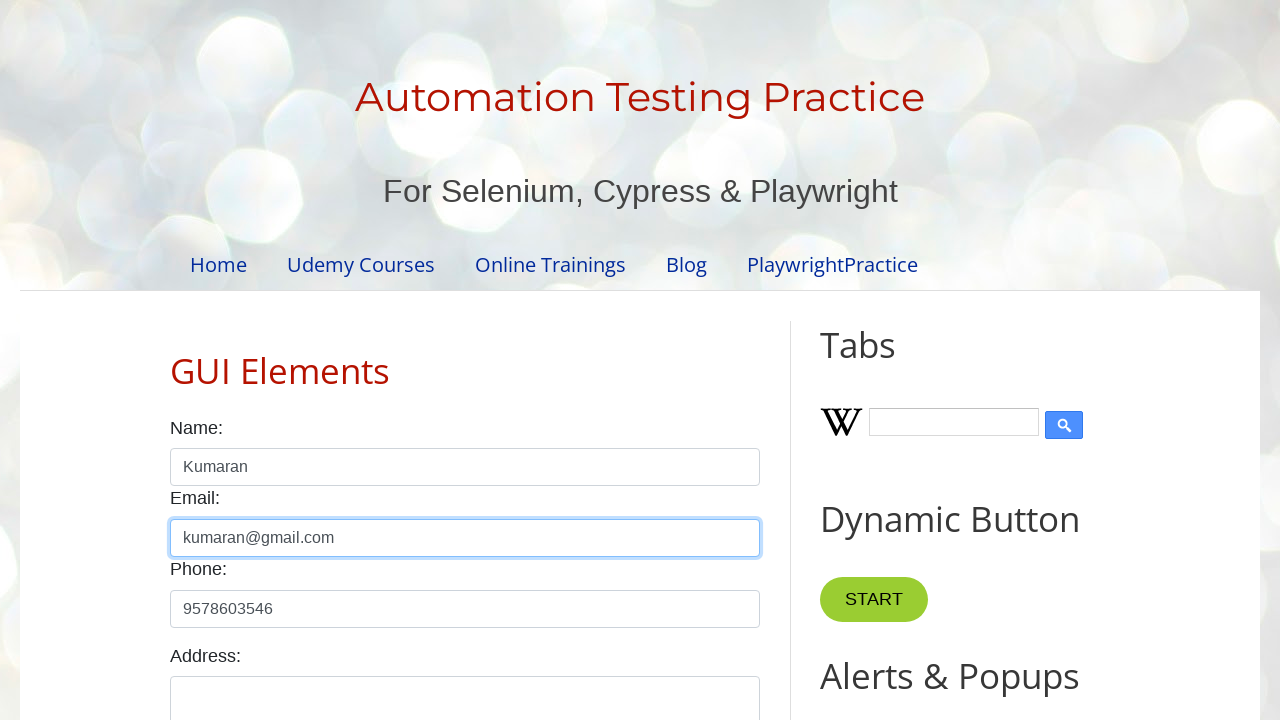

Filled address field with 'Salem' on //textarea[starts-with(@id,'textarea')]
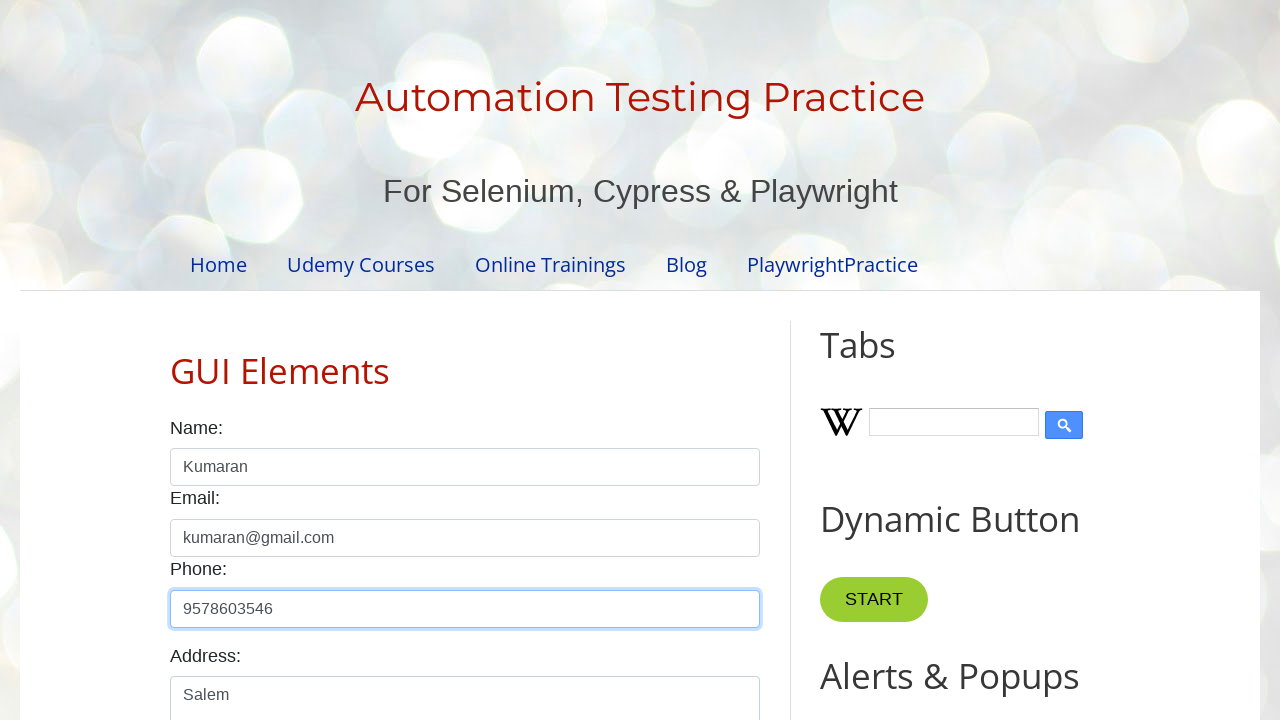

Selected male gender radio button at (176, 360) on xpath=//input[@id='male']
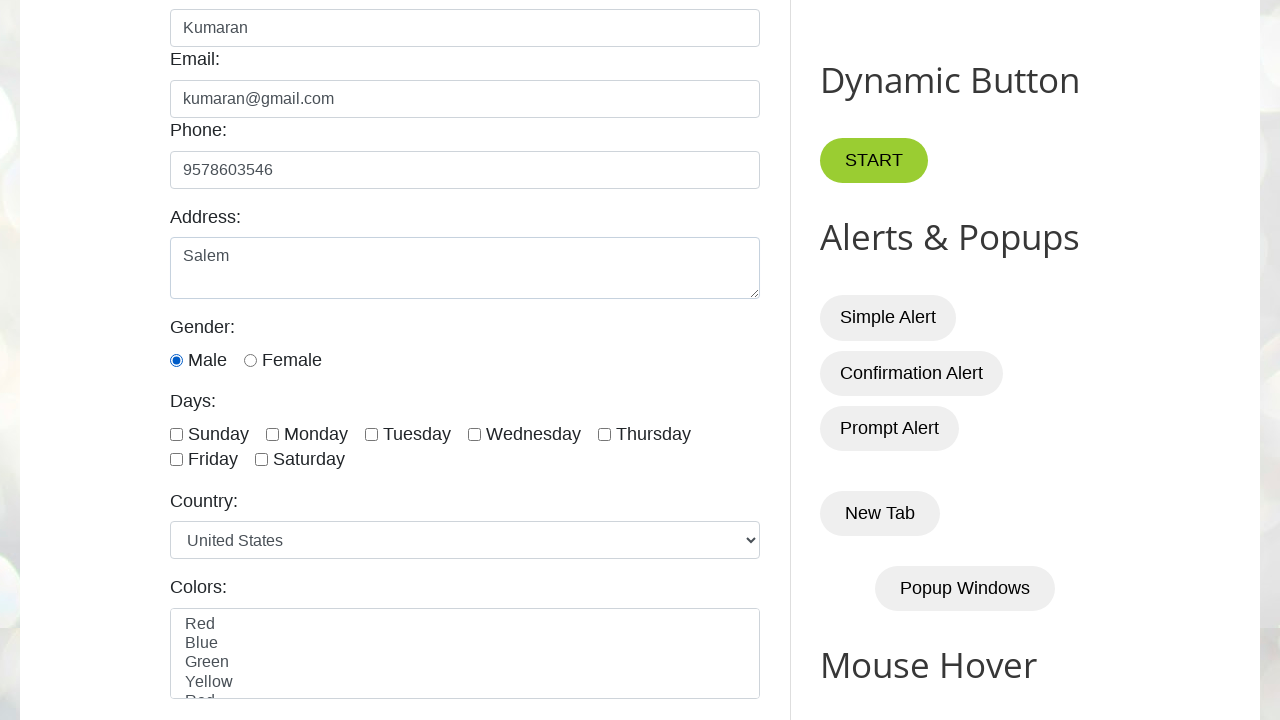

Checked Friday checkbox at (176, 460) on xpath=//input[@id='friday']
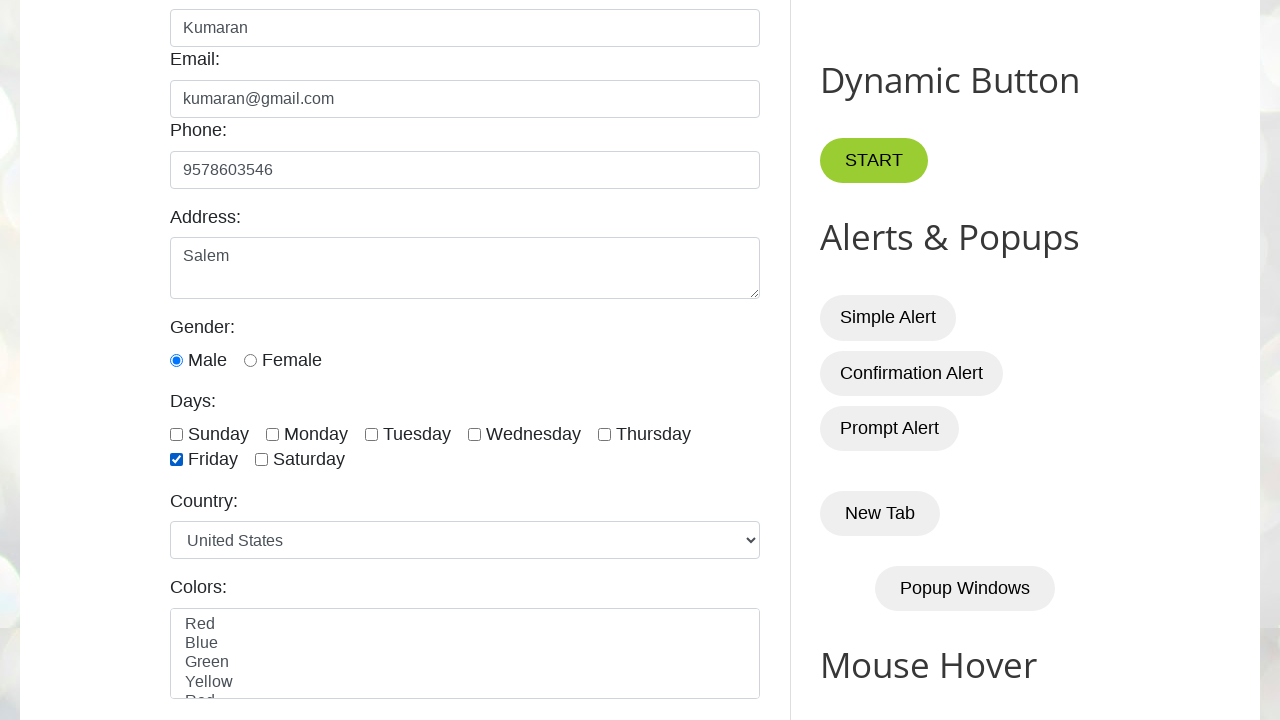

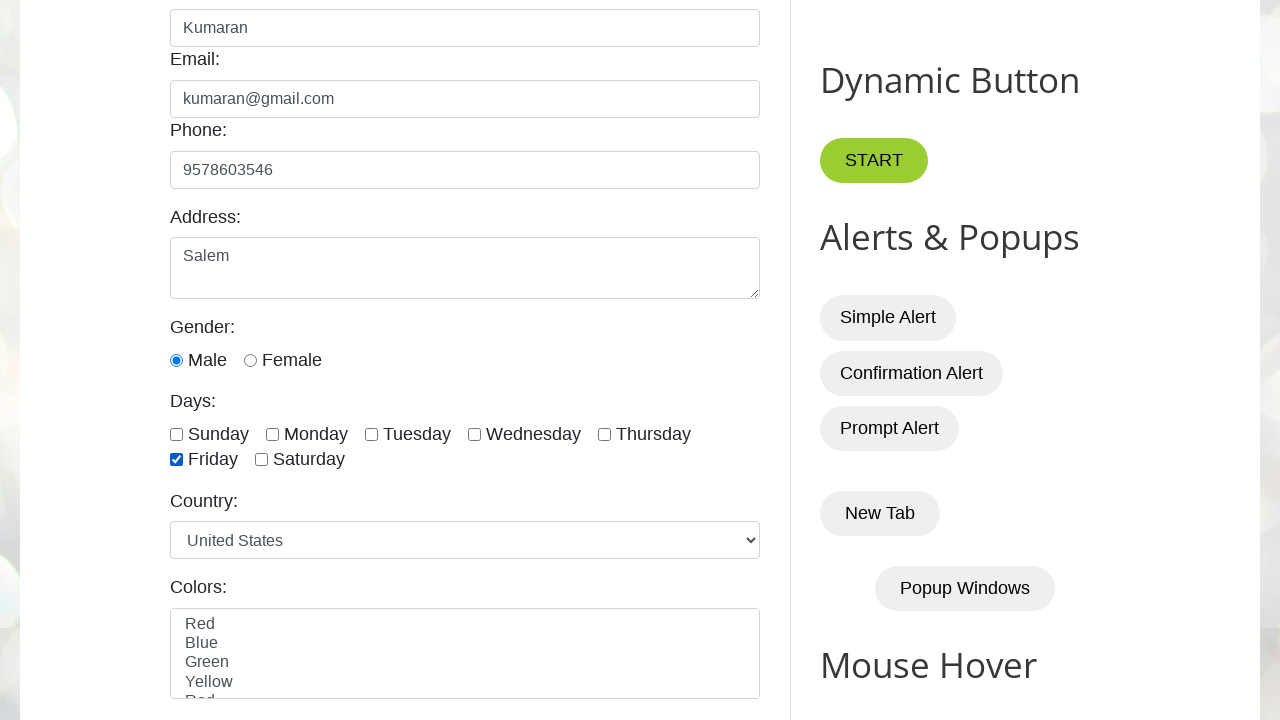